Navigates to a web table demo page and verifies that table rows and columns are loaded and accessible

Starting URL: https://rahulshettyacademy.com/seleniumPractise/#/offers

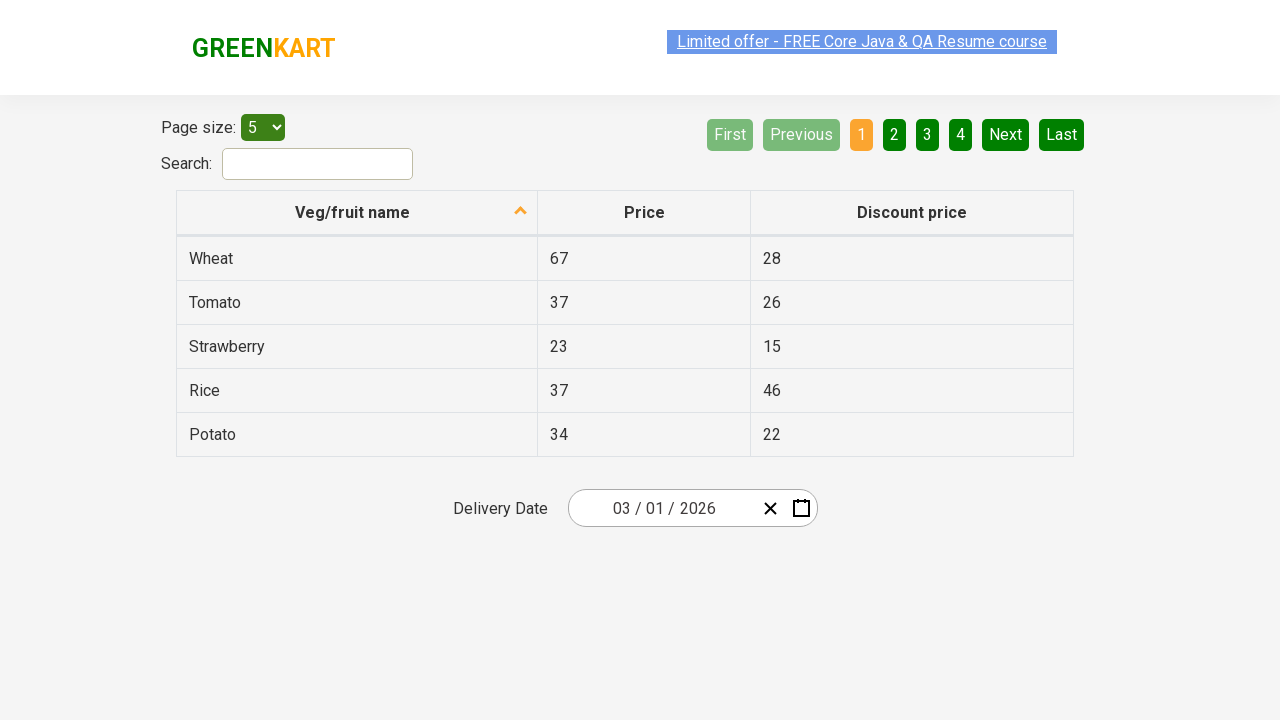

Table rows loaded successfully
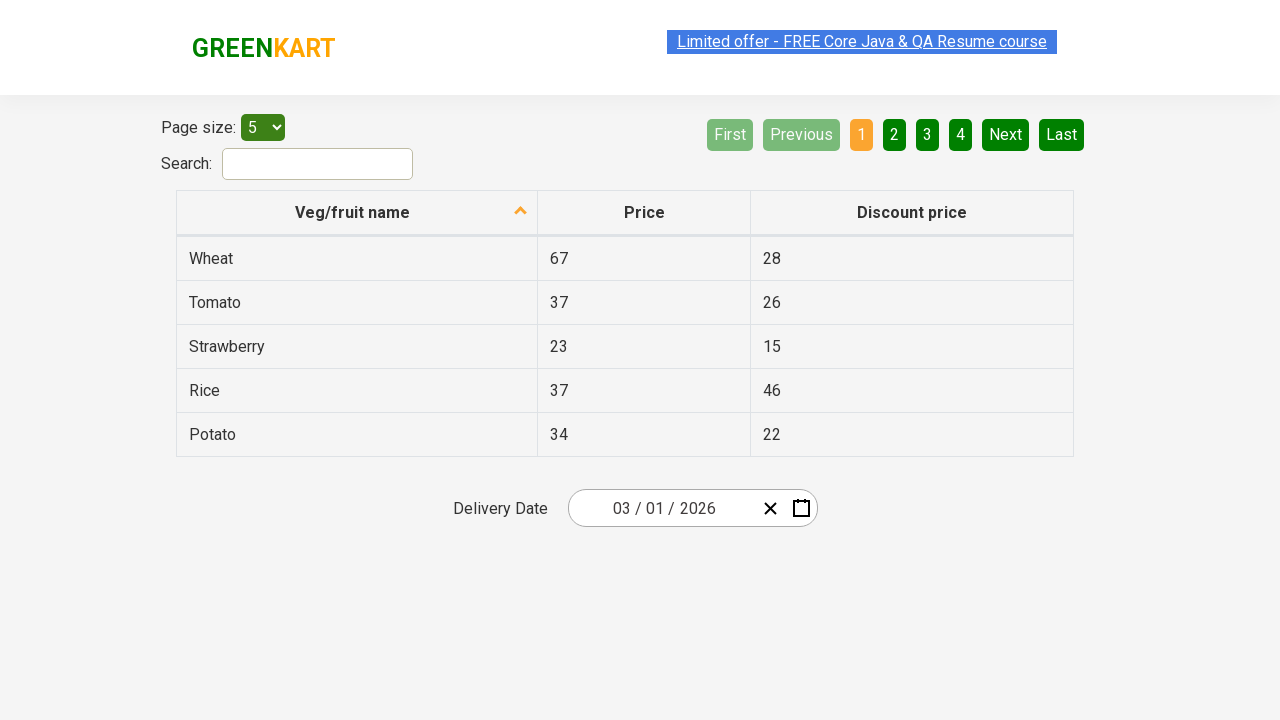

Located all table rows
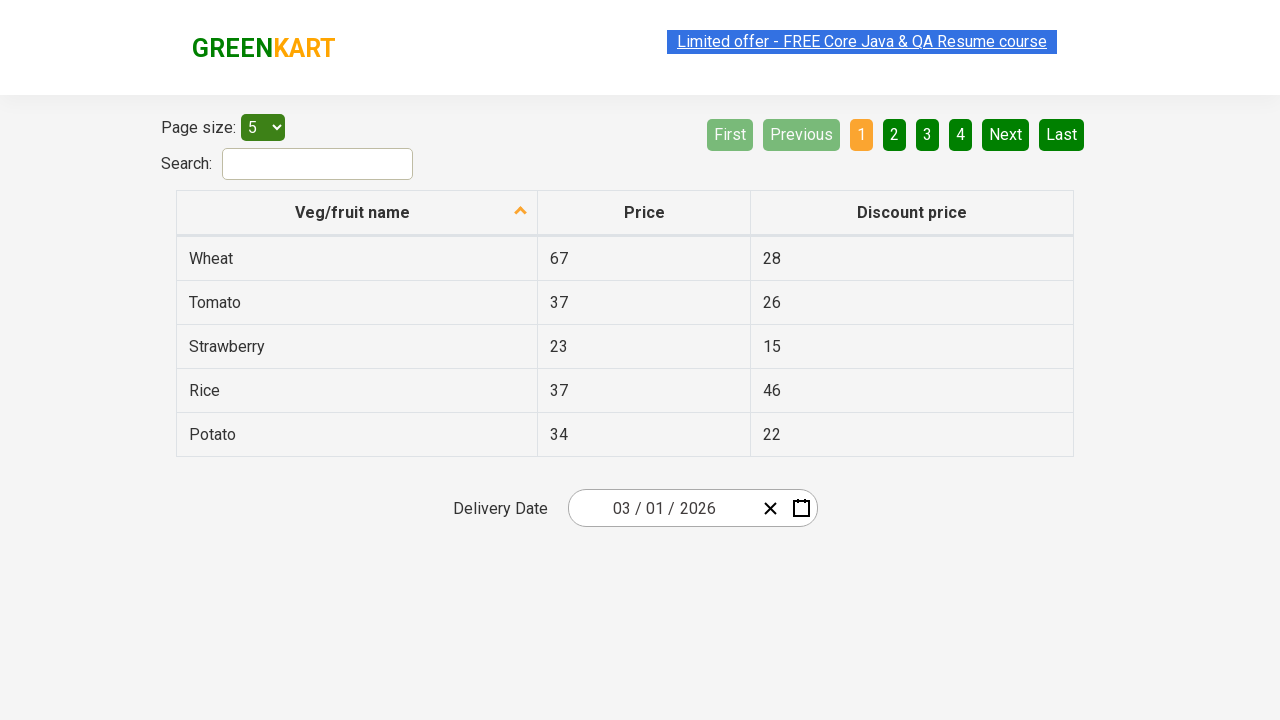

First table row is accessible
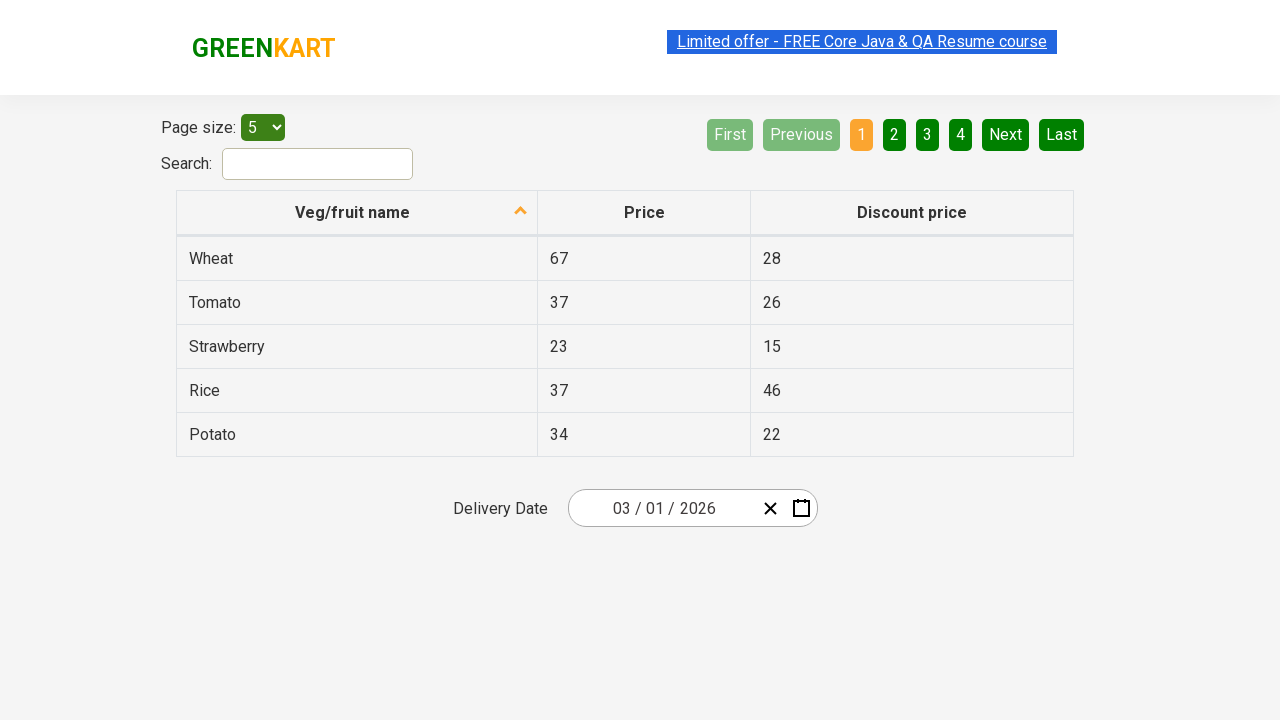

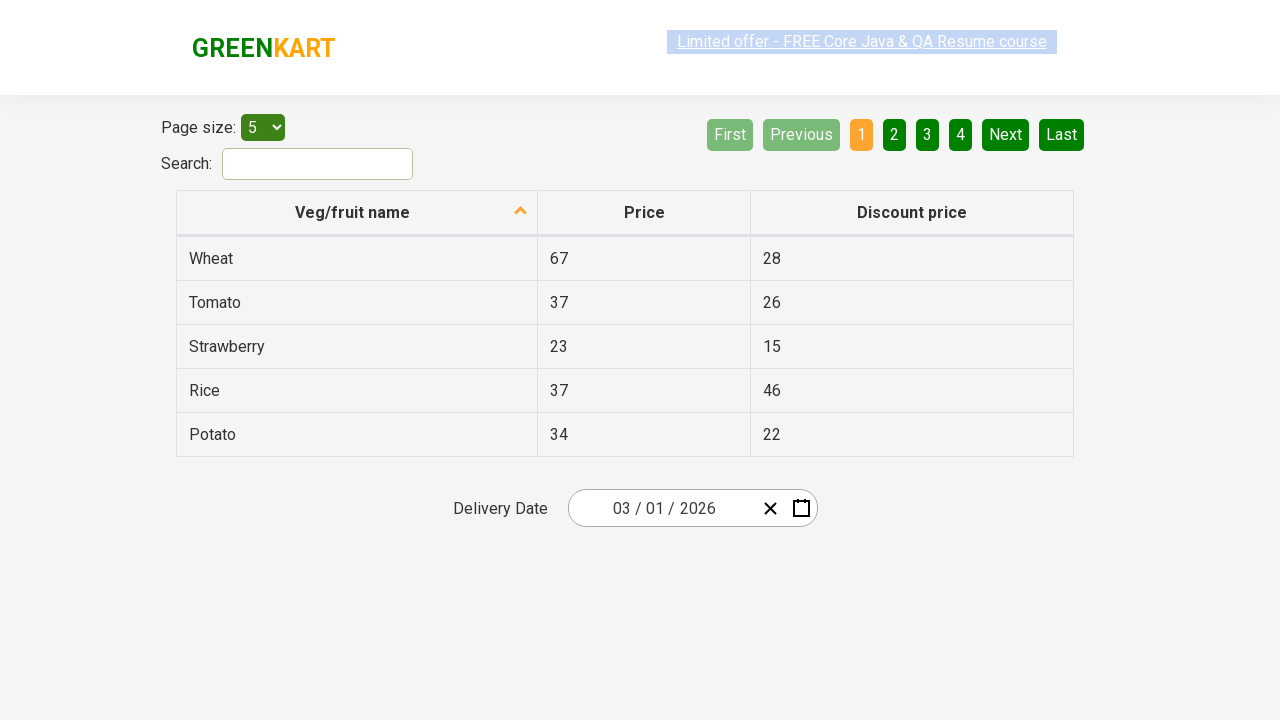